Navigates to OrangeHRM demo site homepage

Starting URL: https://opensource-demo.orangehrmlive.com/

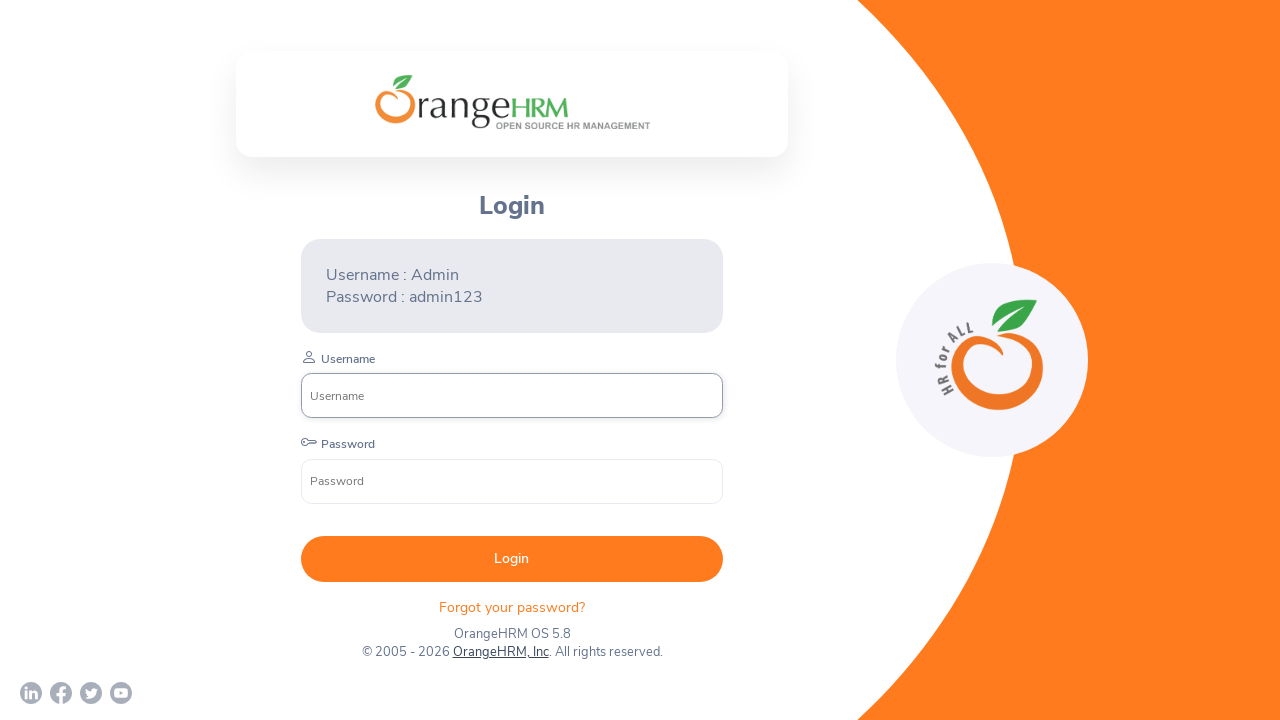

Waited for OrangeHRM demo site homepage to load (domcontentloaded)
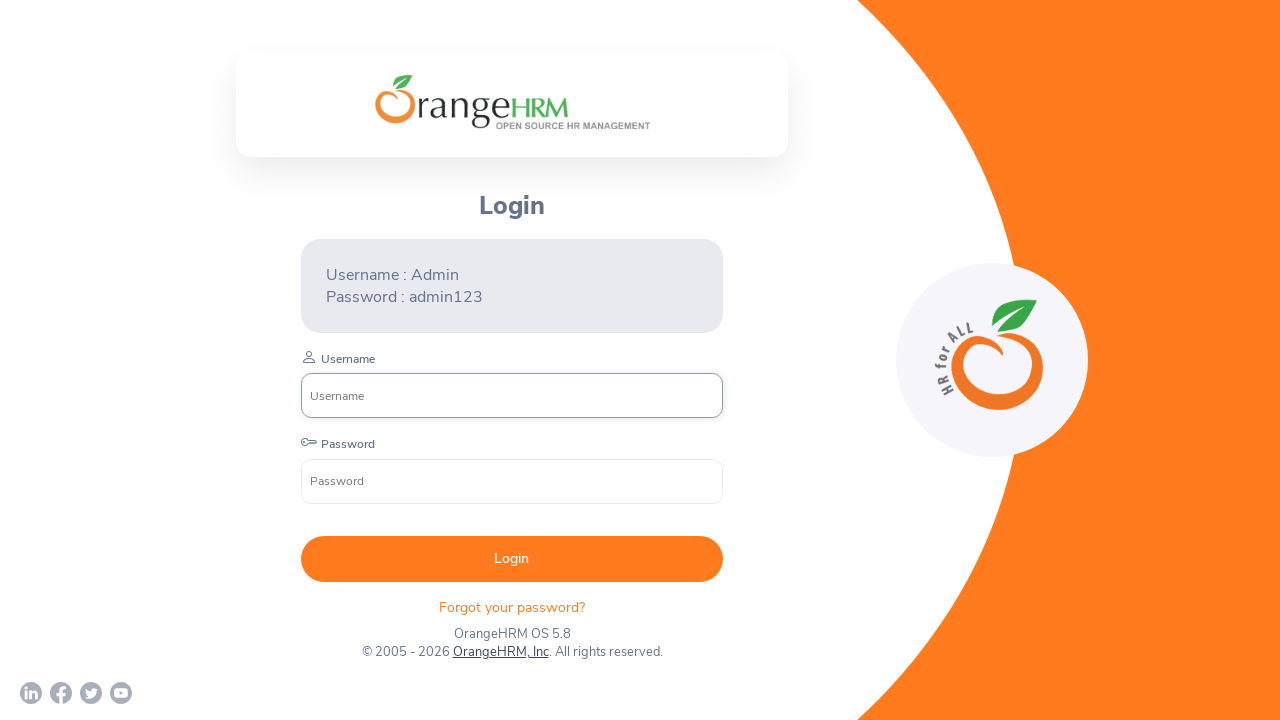

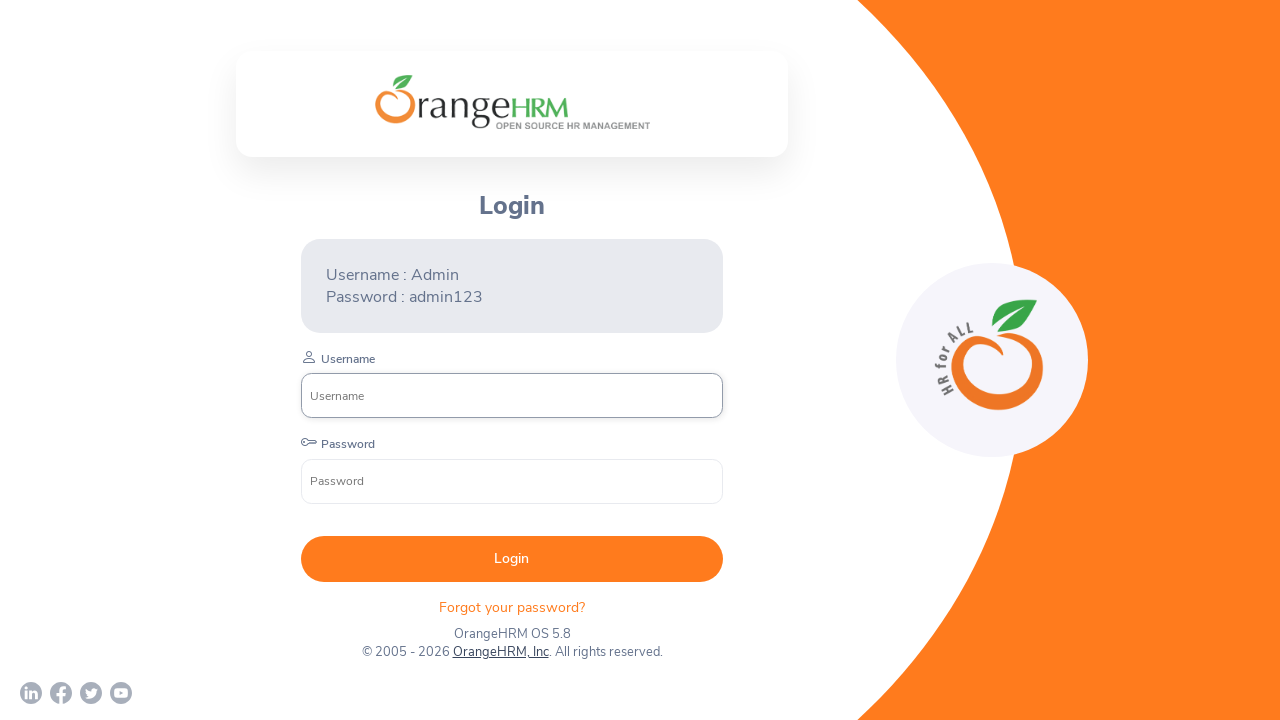